Tests scrolling to make the last paragraph element visible on a long page

Starting URL: https://bonigarcia.dev/selenium-webdriver-java/long-page.html

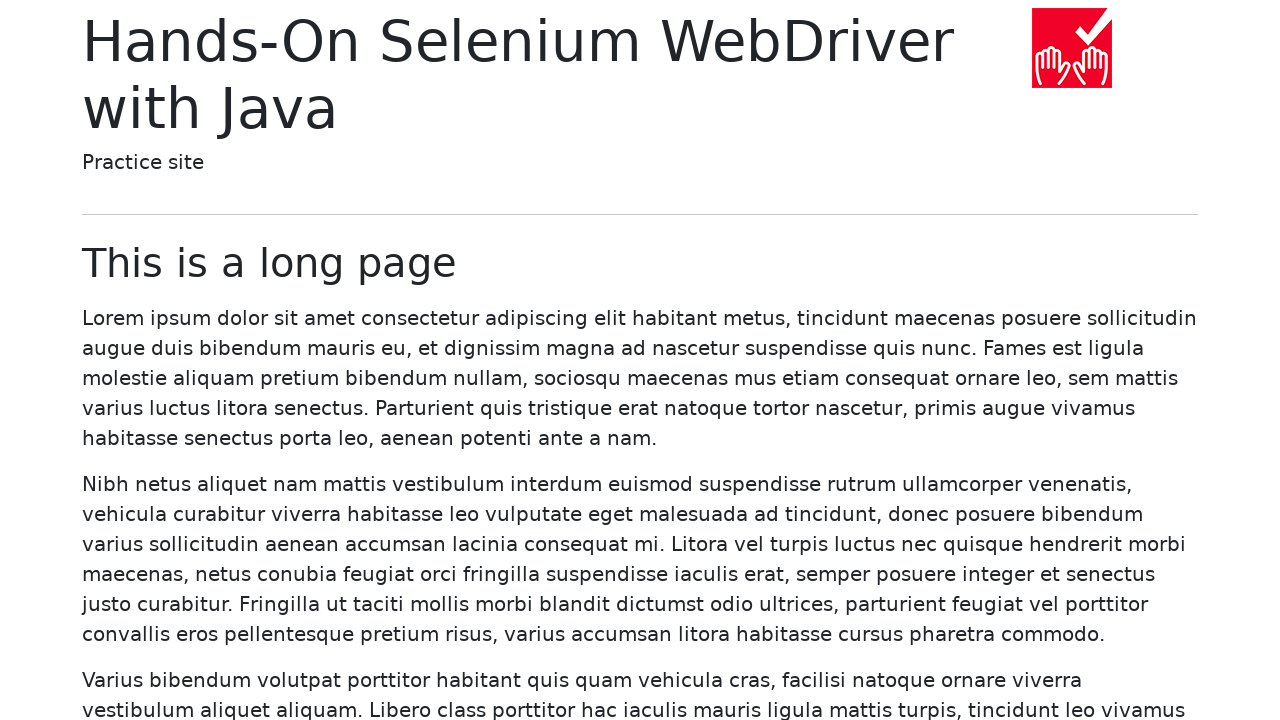

Navigated to long page URL
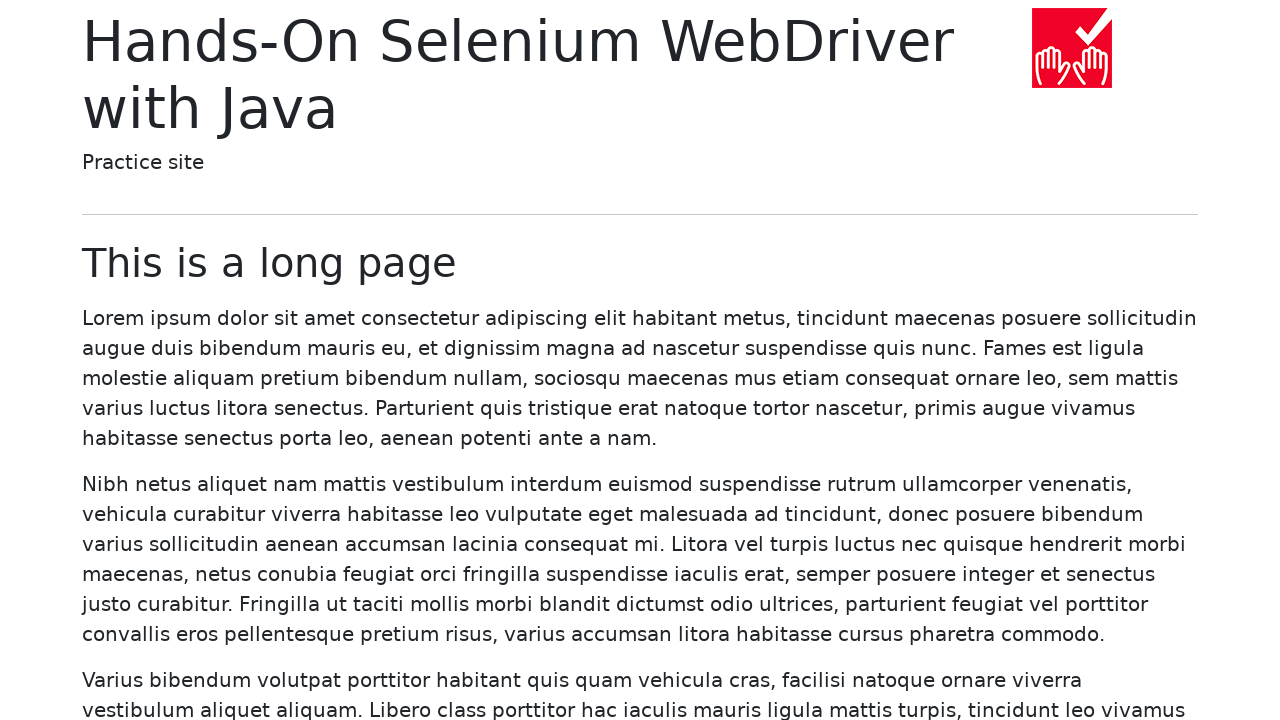

Located last paragraph element on page
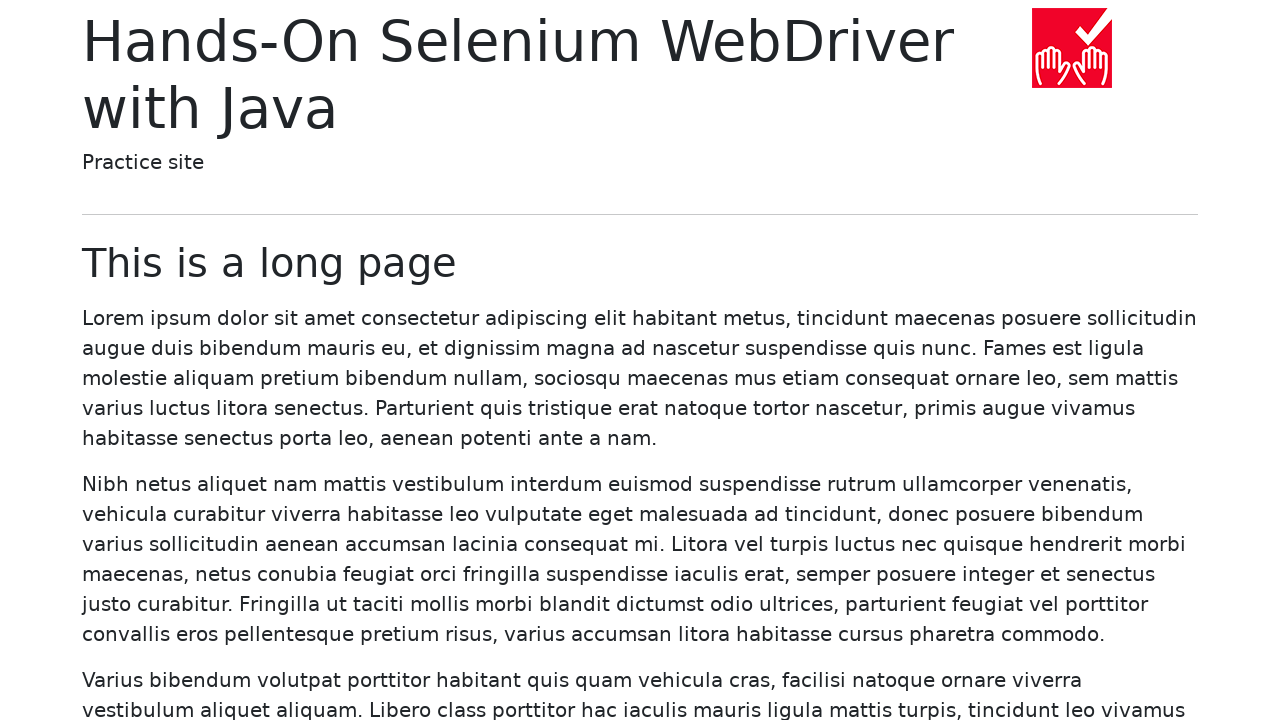

Scrolled last paragraph element into view
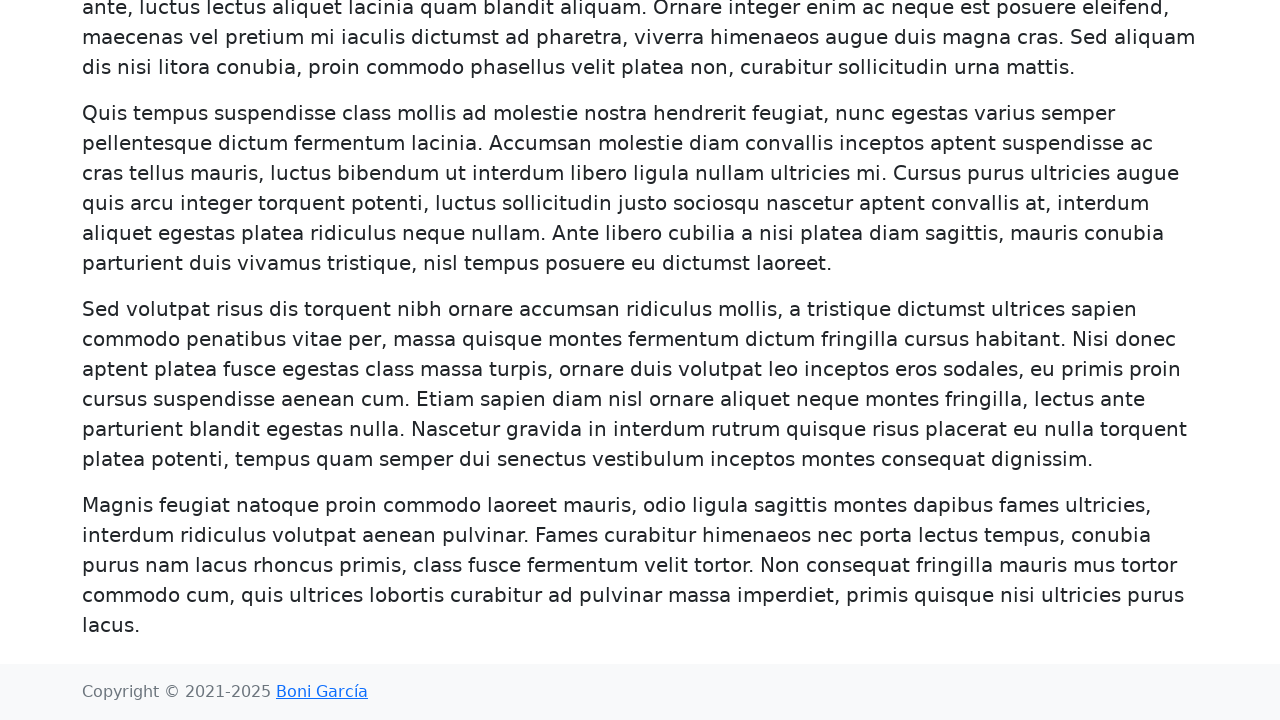

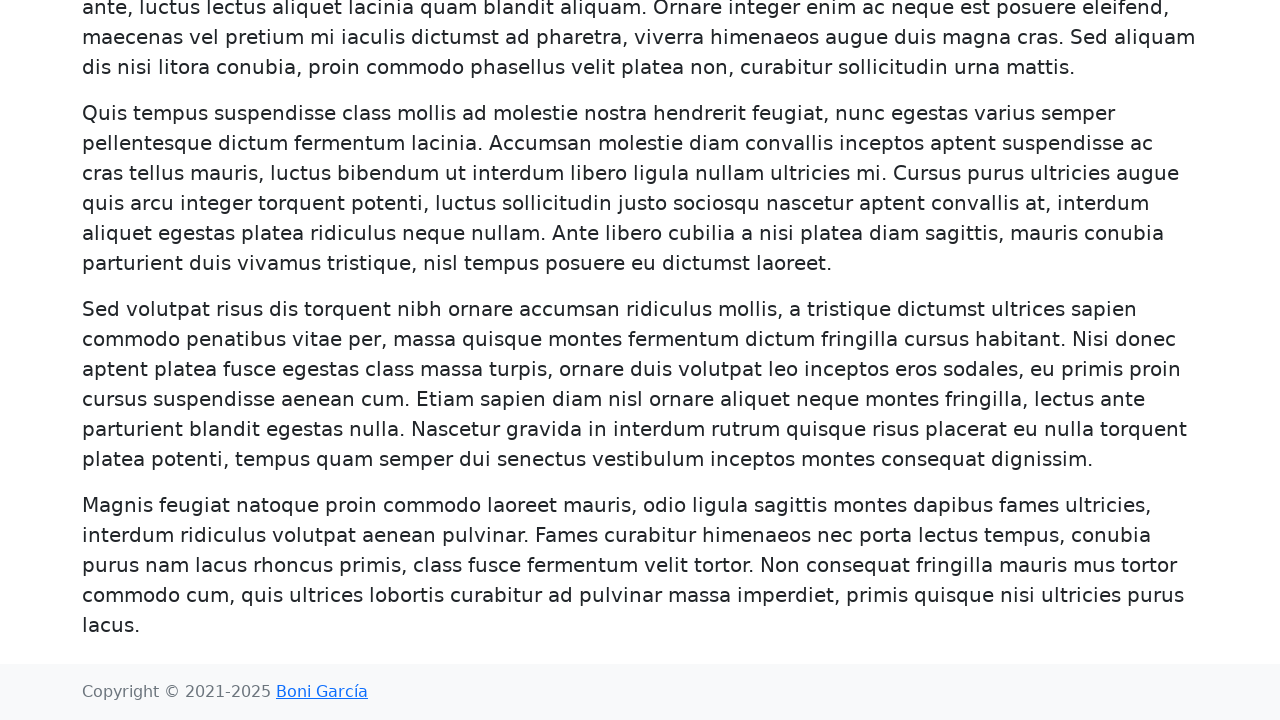